Tests dropdown selection by selecting an option by its visible text value.

Starting URL: https://www.selenium.dev/selenium/web/web-form.html

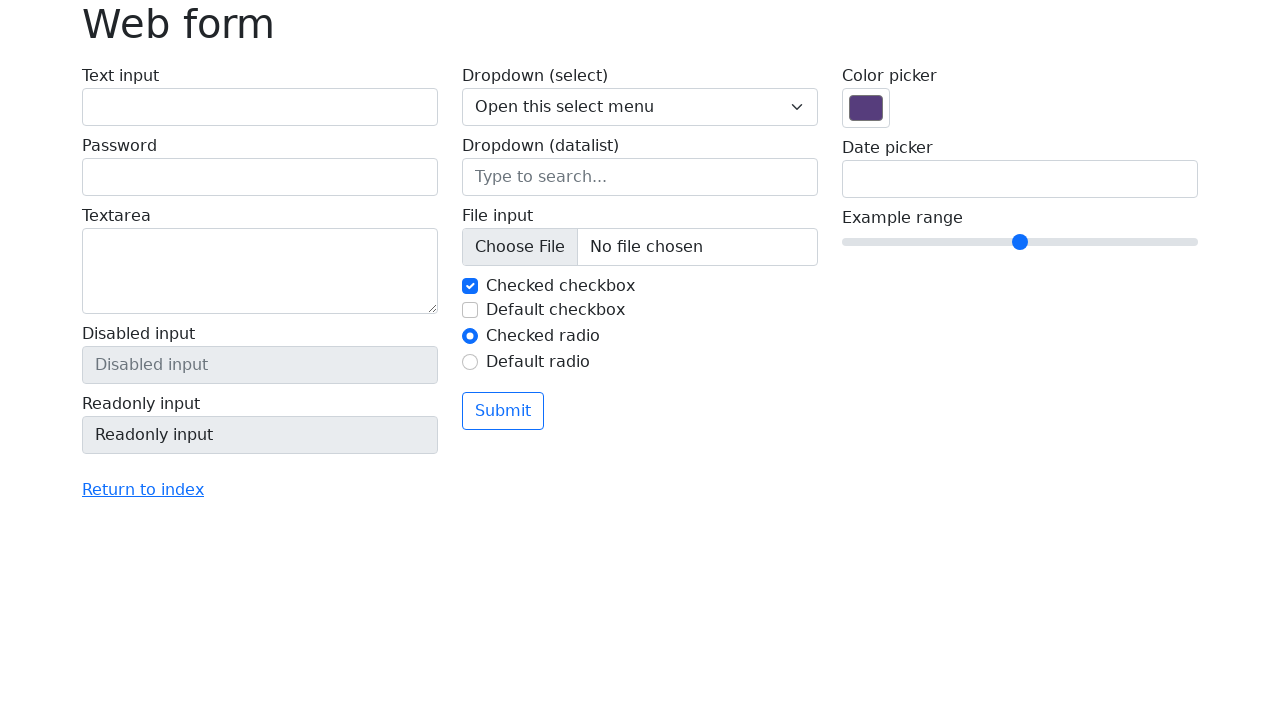

Navigated to web form page
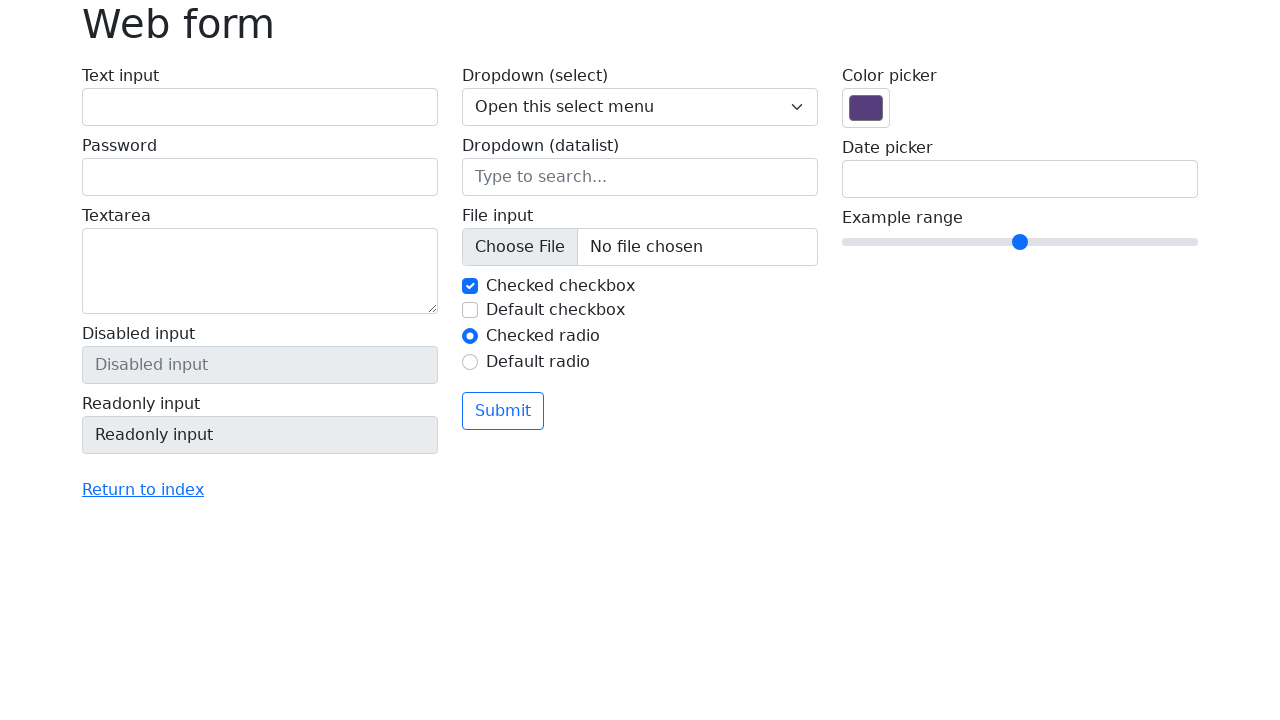

Selected 'Three' option from dropdown on select[name='my-select']
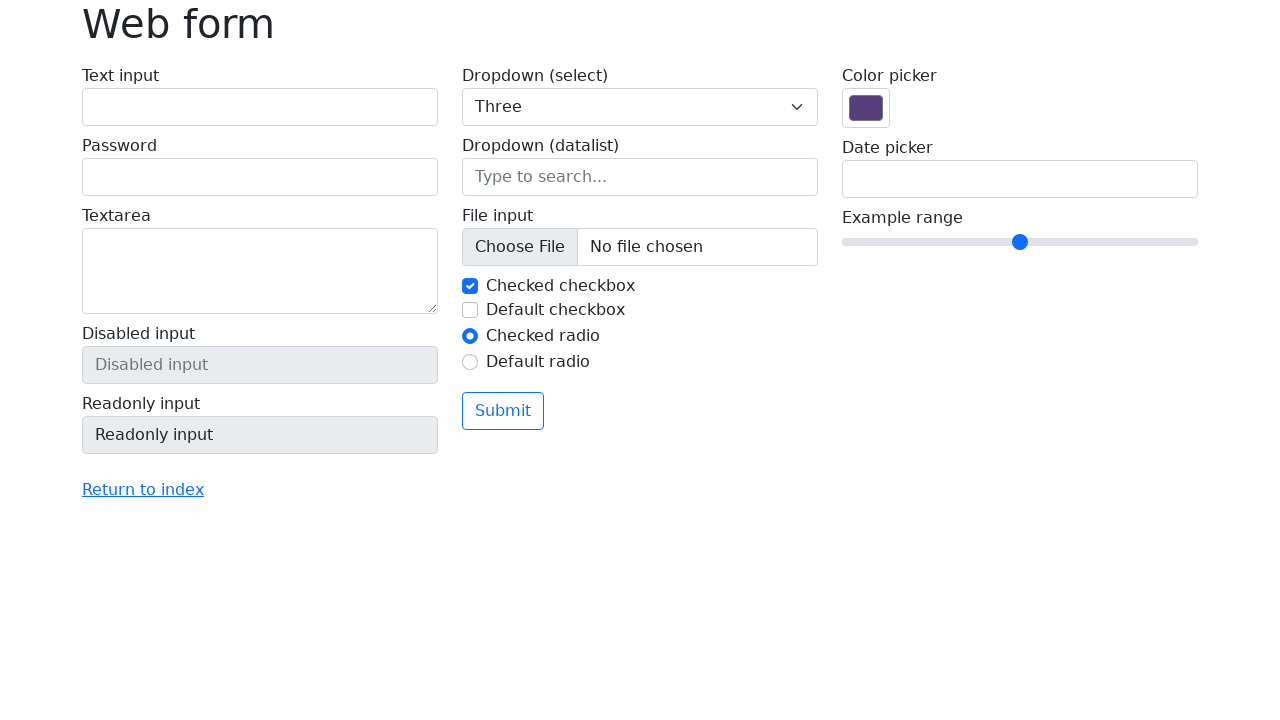

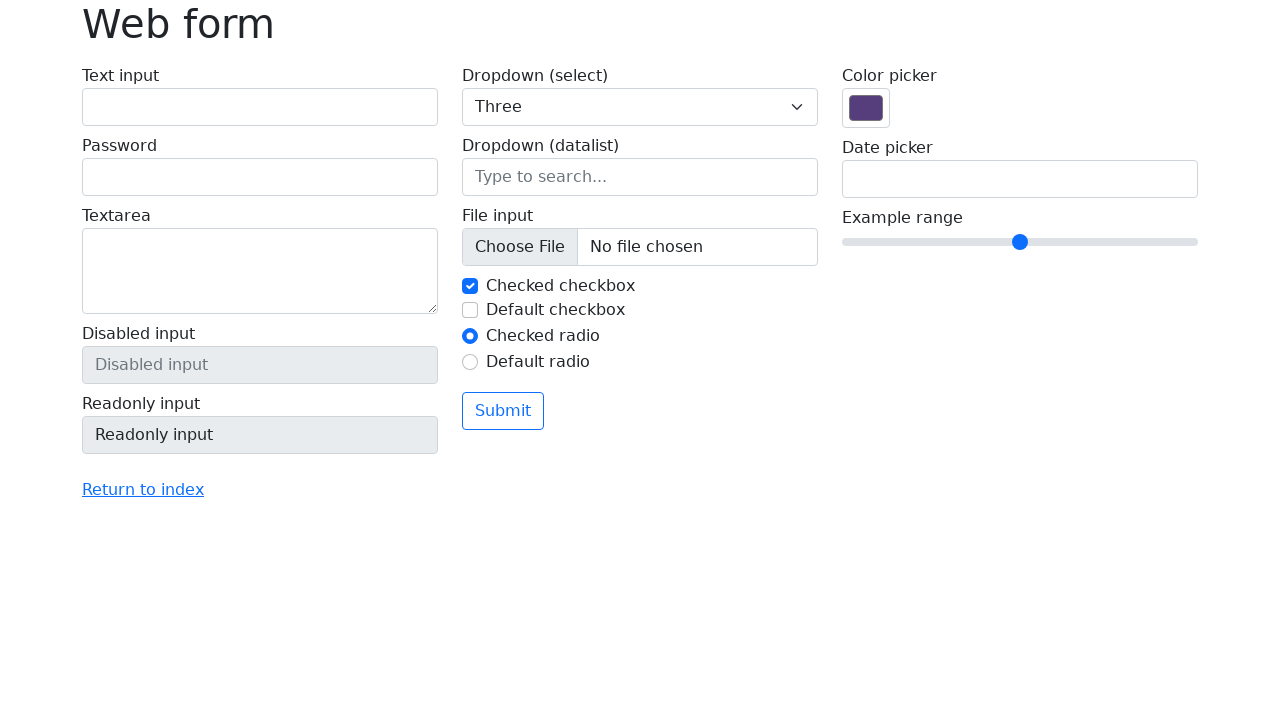